Tests mouse hover functionality to reveal hidden elements

Starting URL: https://atidcollege.co.il/Xamples/ex_actions.html

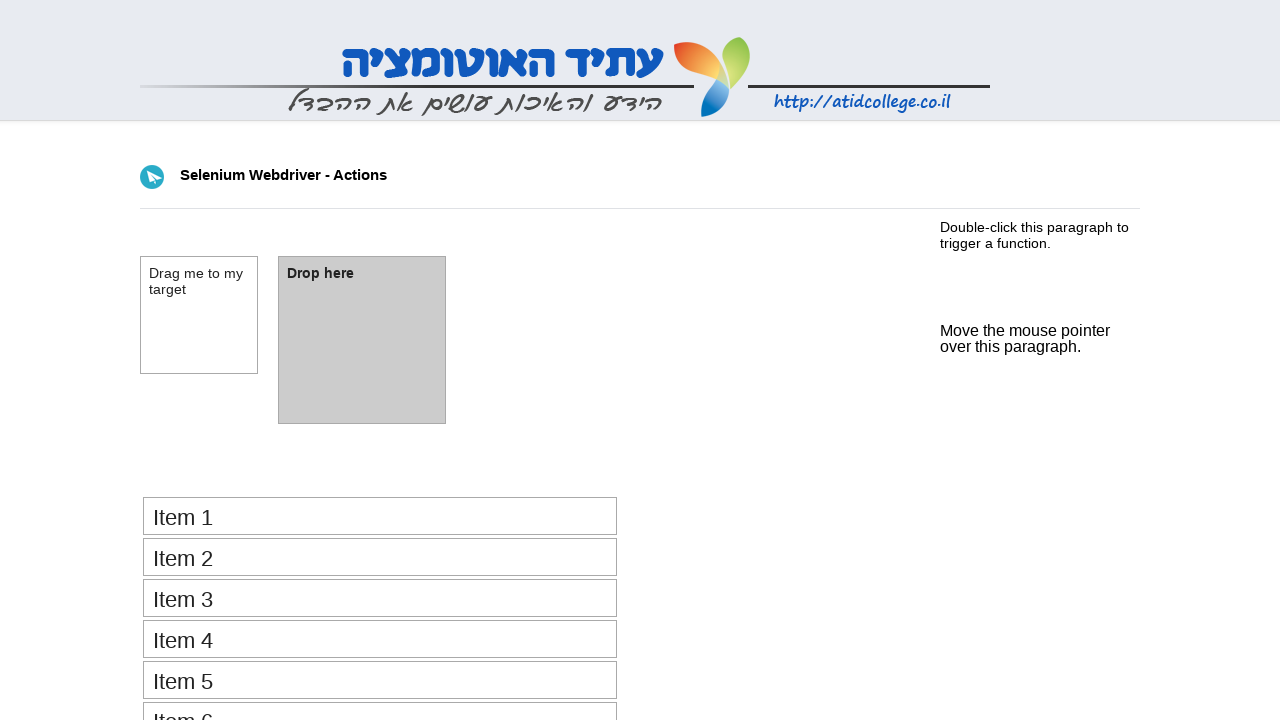

Hovered over #mouse_hover element to reveal hidden content at (1025, 330) on #mouse_hover
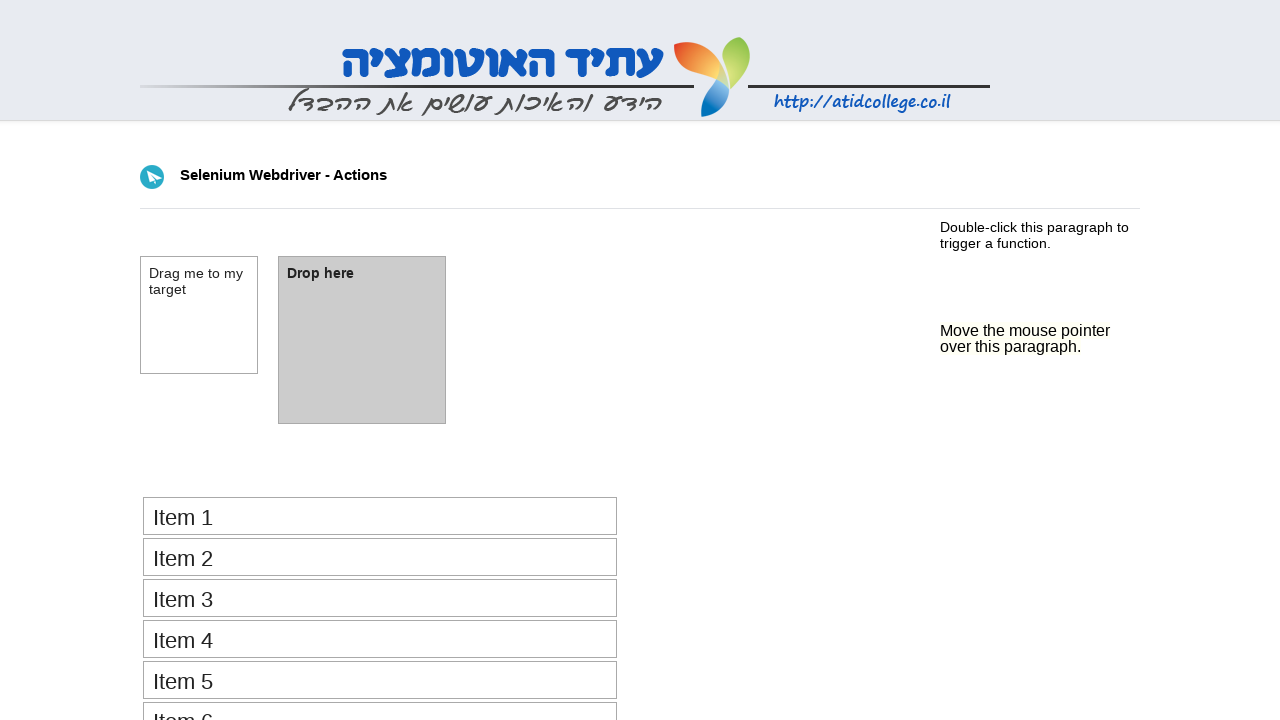

Highlighted element with yellow background appeared after hover
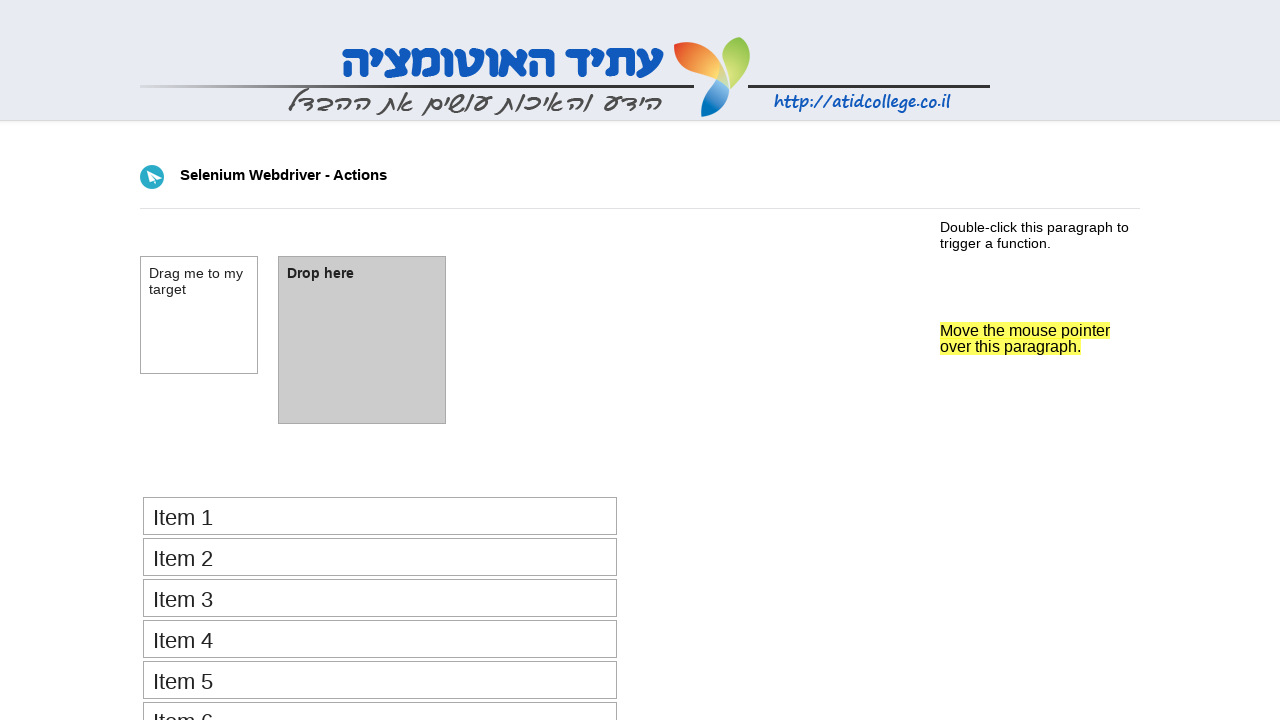

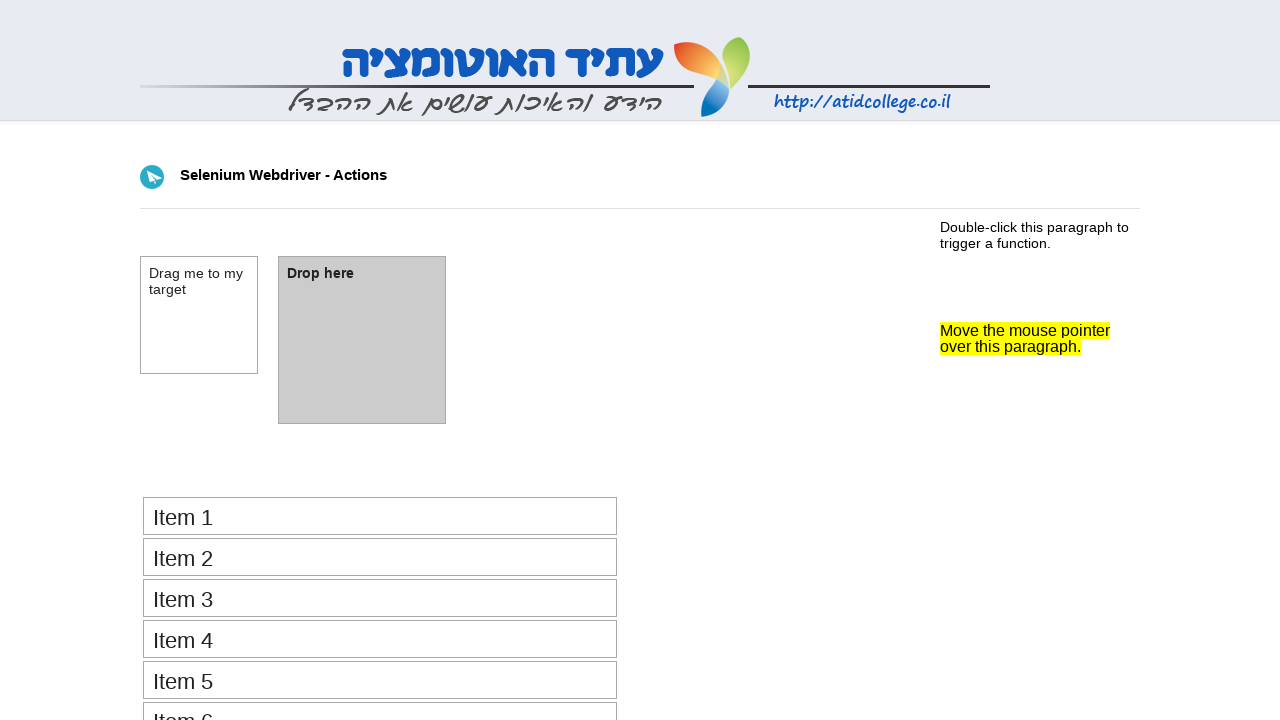